Tests a loading images page by waiting for images to fully load (indicated by "Done!" text appearing) and then verifies the award image element is present

Starting URL: https://bonigarcia.dev/selenium-webdriver-java/loading-images.html

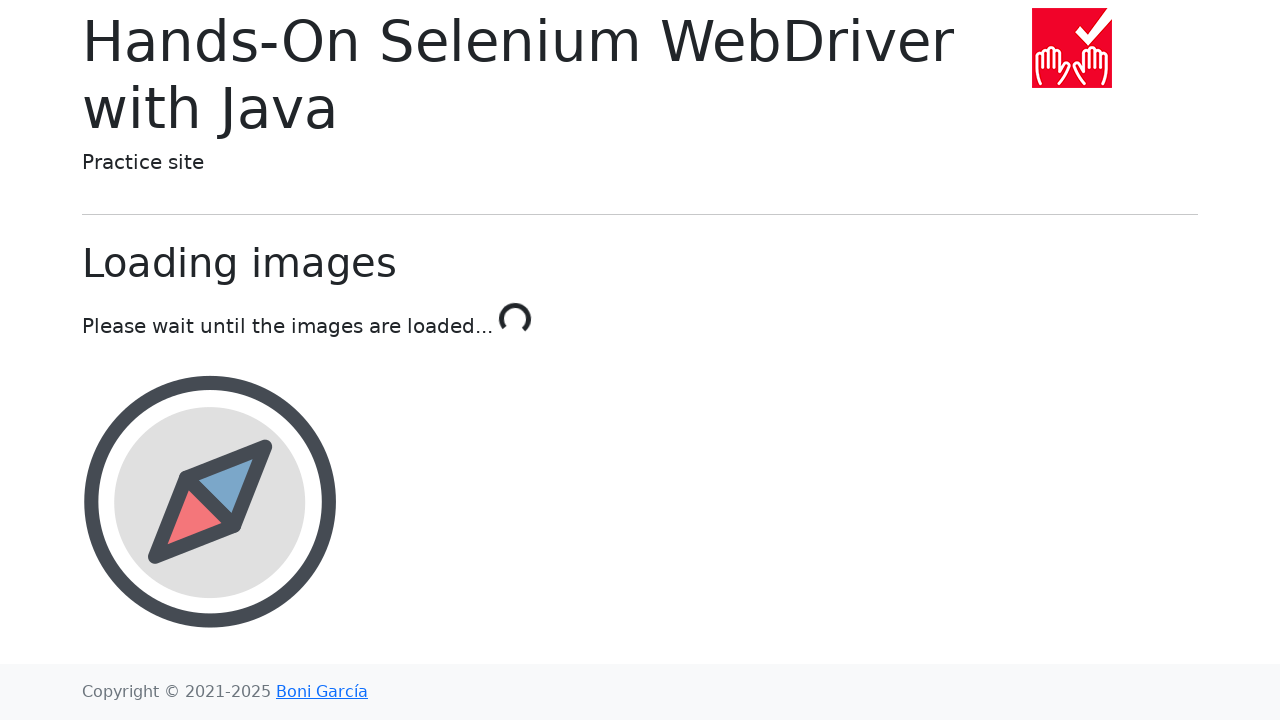

Navigated to loading images page
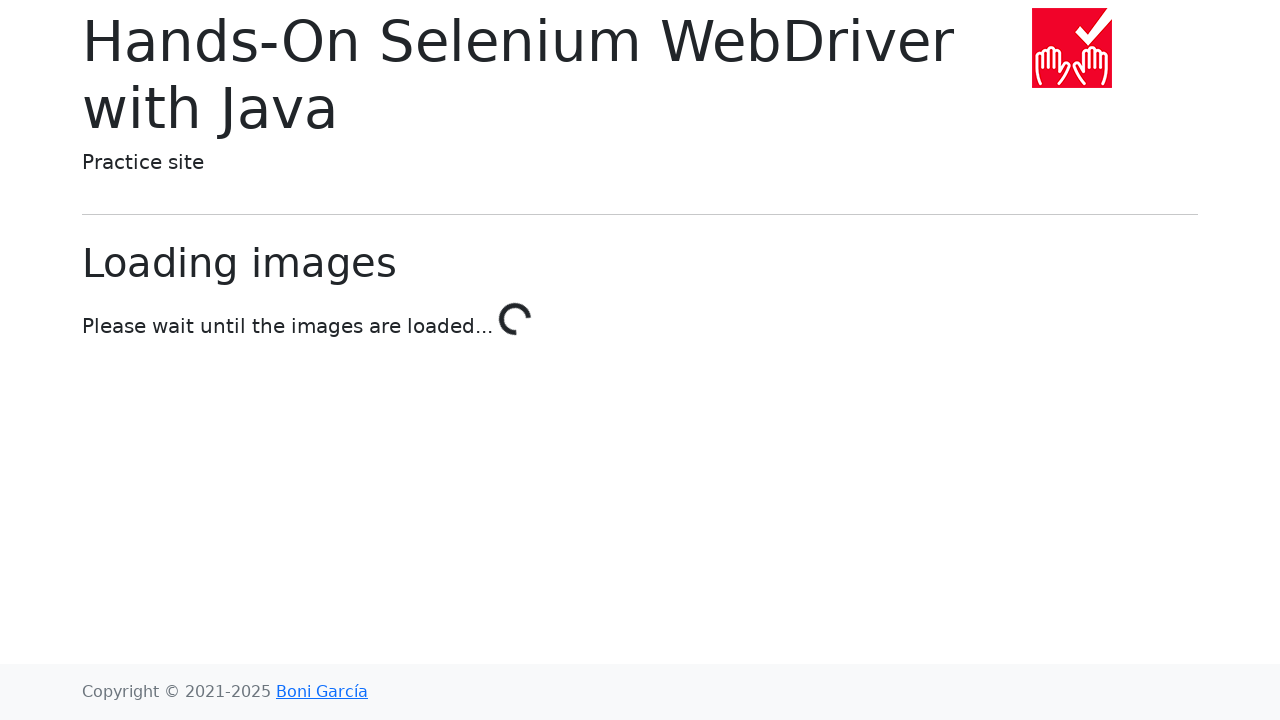

Images finished loading - 'Done!' text appeared
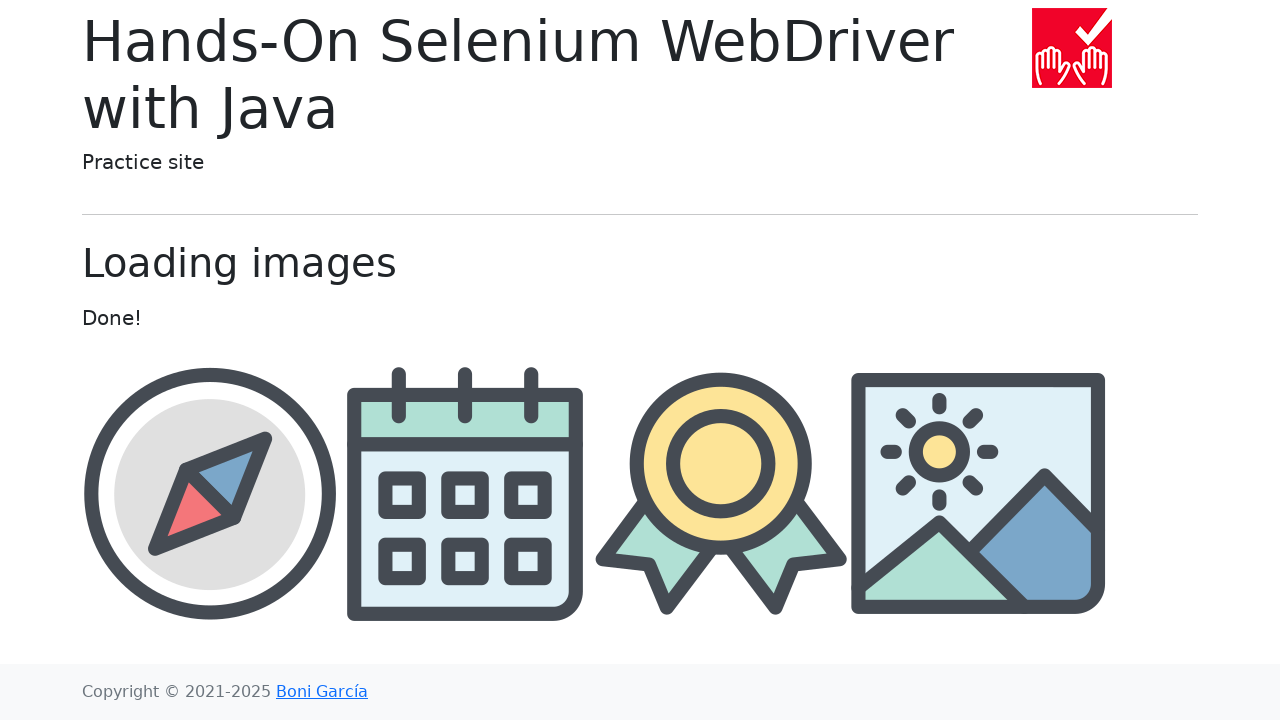

Award image element is present and loaded
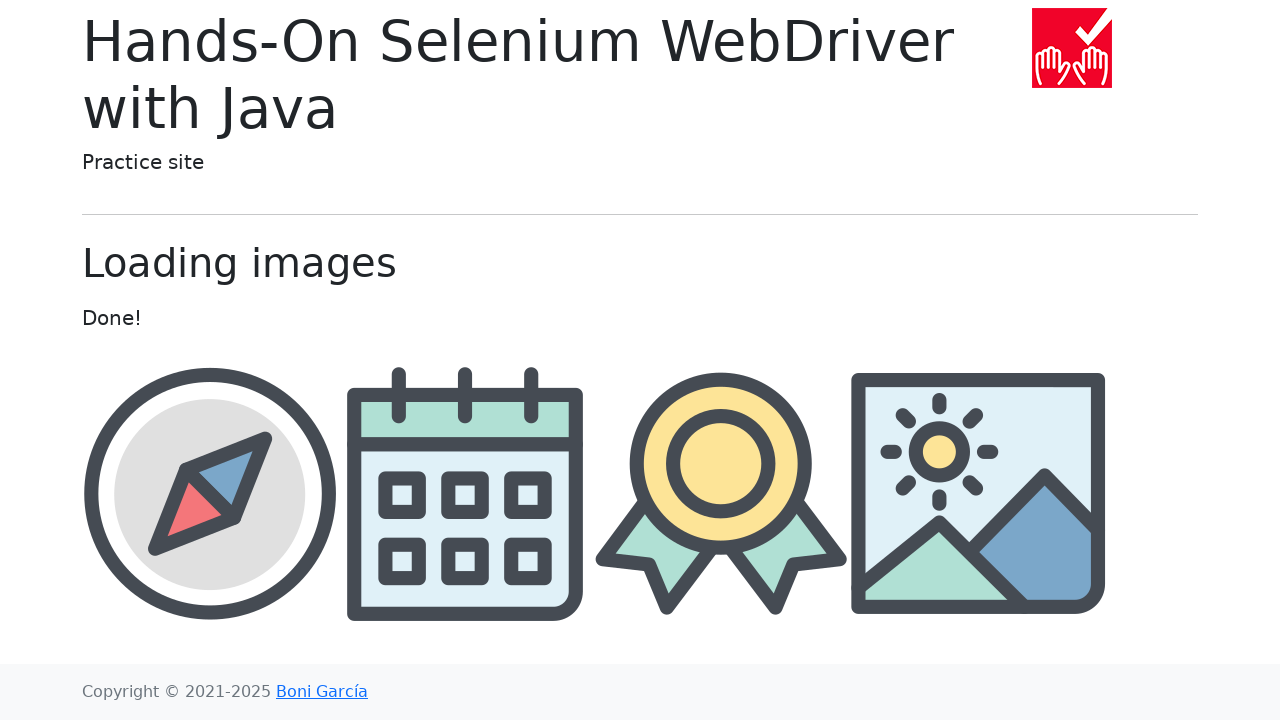

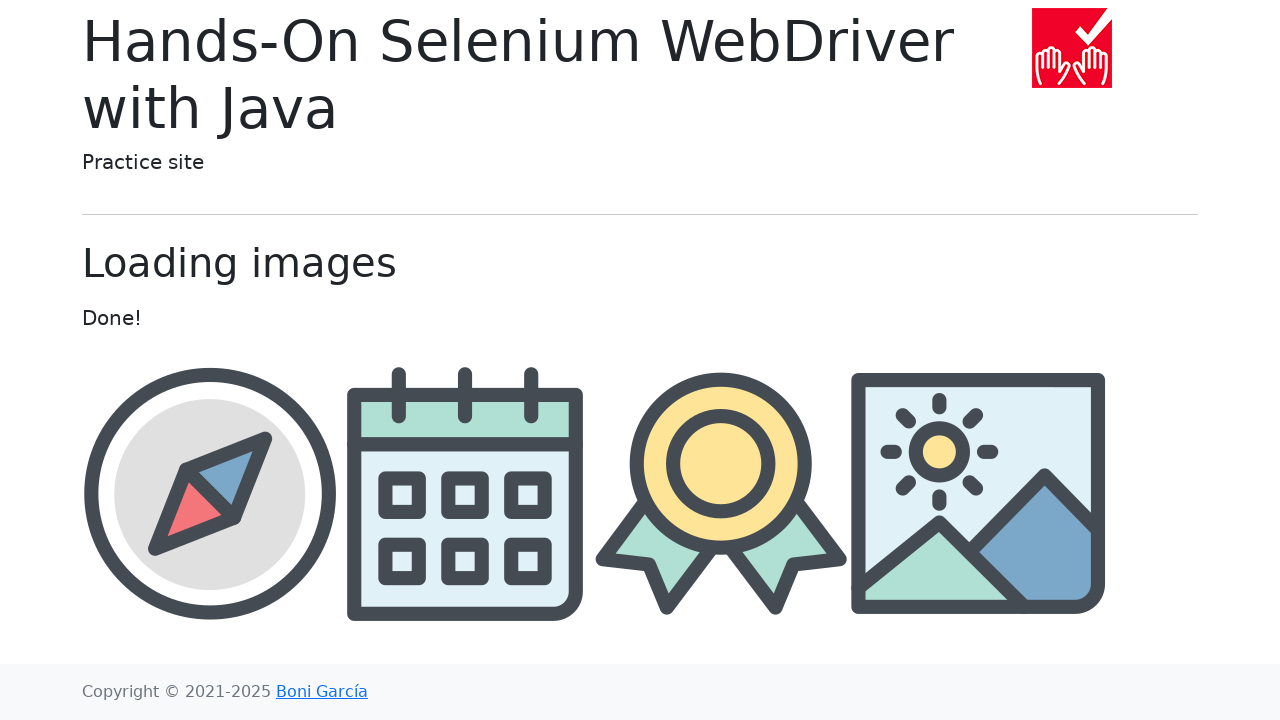